Tests that clearing the search field by pressing backspace restores all 11 fruit cards

Starting URL: https://labasse.github.io/fruits/

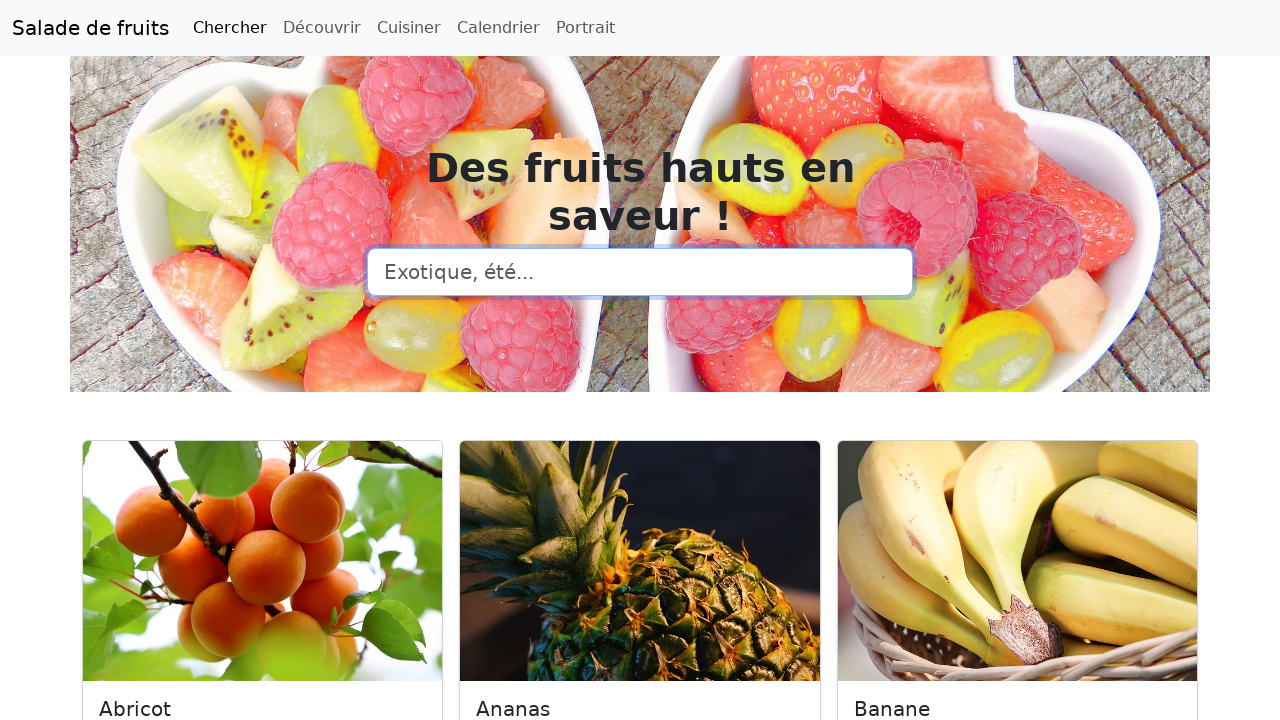

Clicked on search input field at (640, 272) on input[type=search]
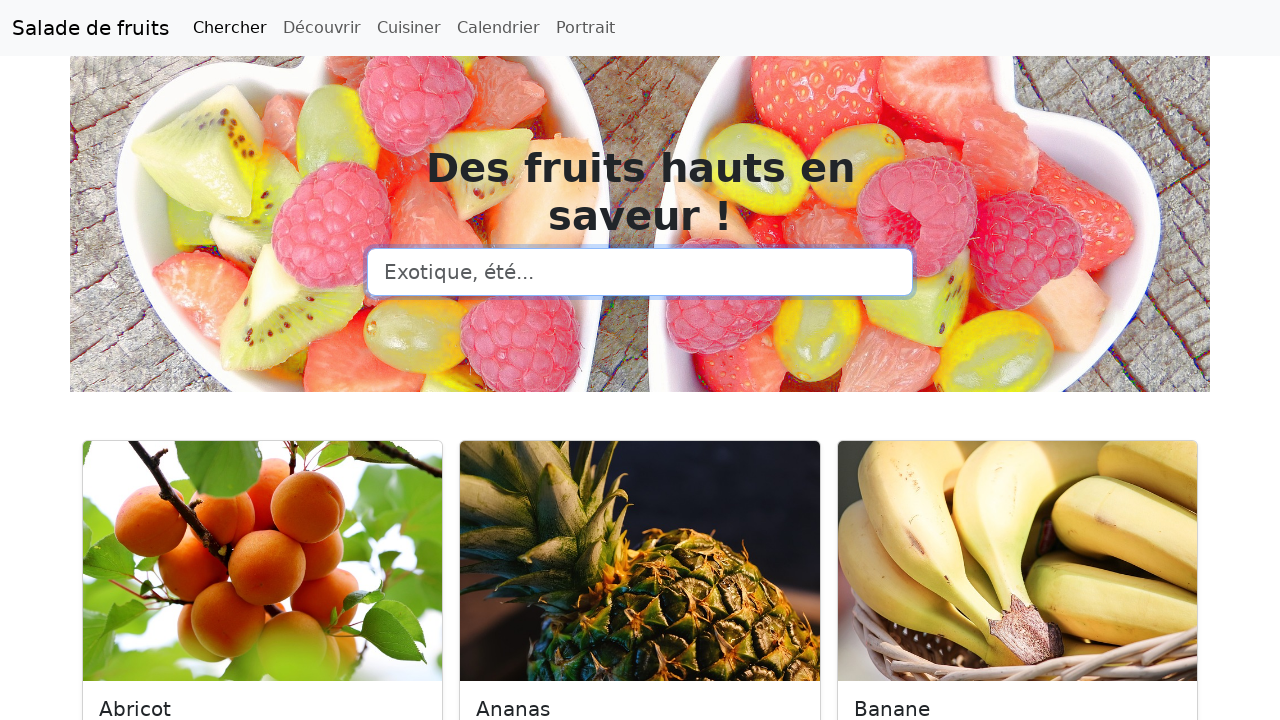

Filled search field with 'radis' on input[type=search]
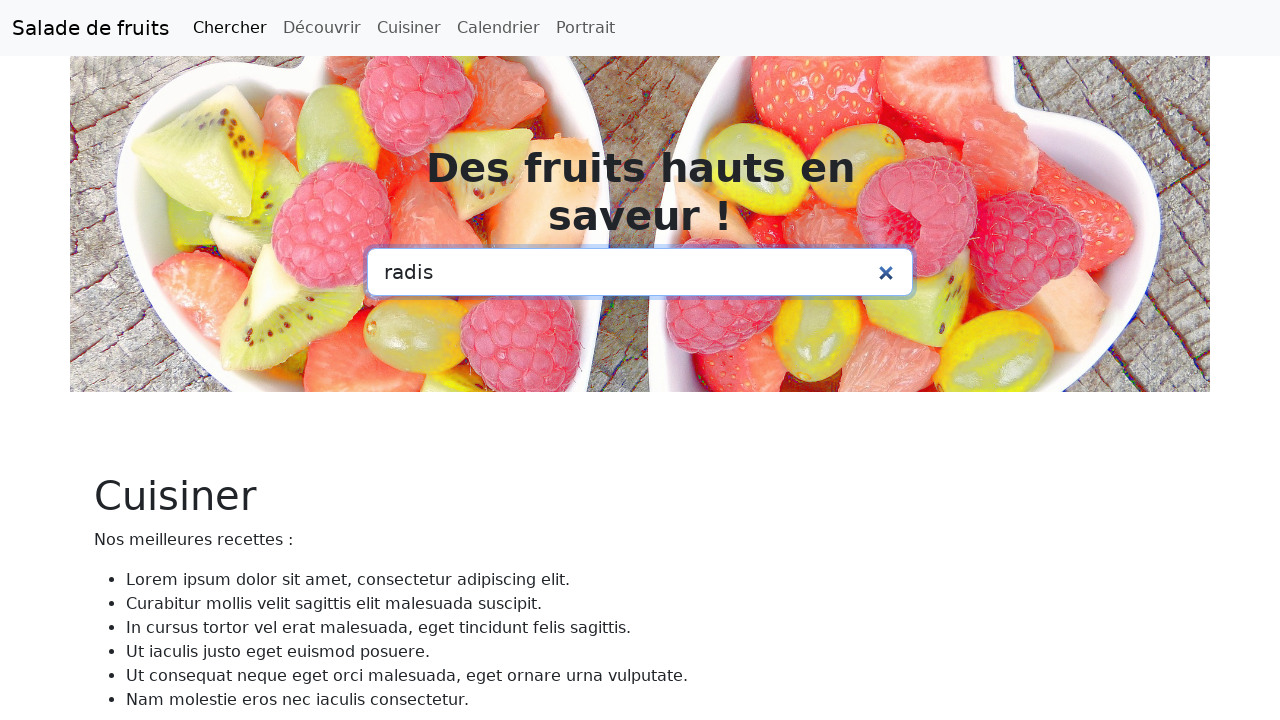

Pressed Backspace to clear search field (press 1/5) on input[type=search]
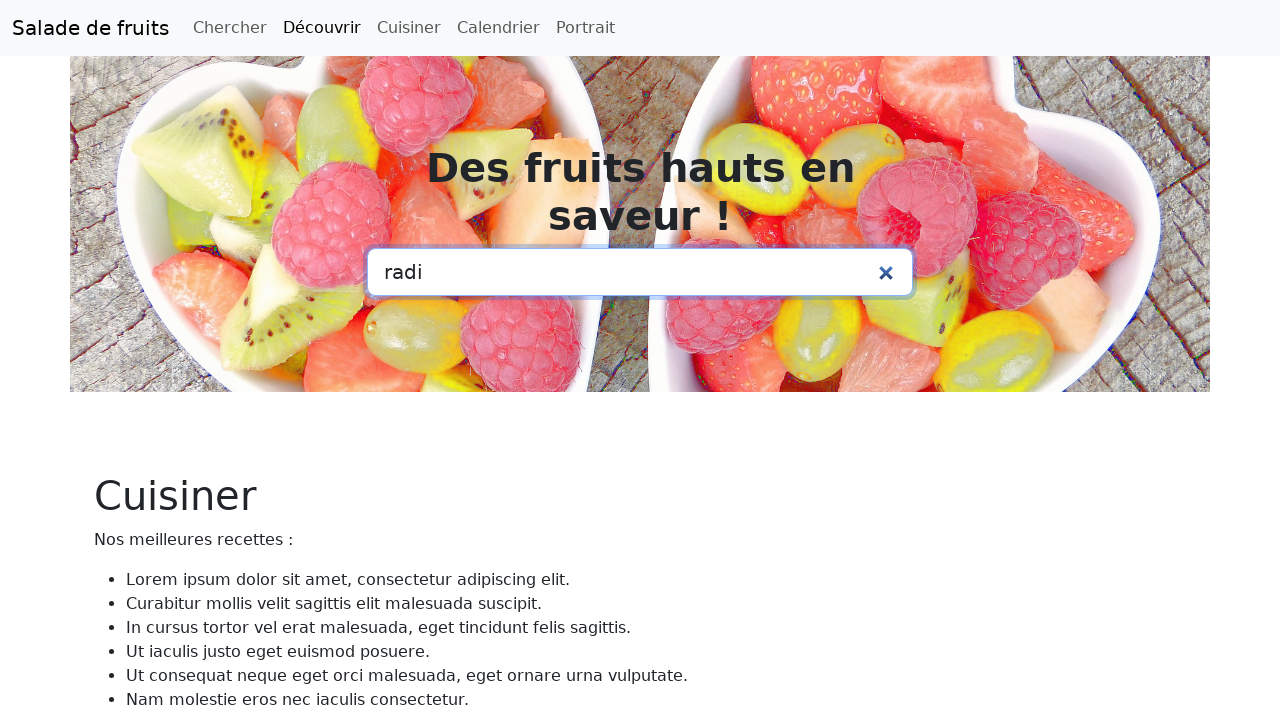

Pressed Backspace to clear search field (press 2/5) on input[type=search]
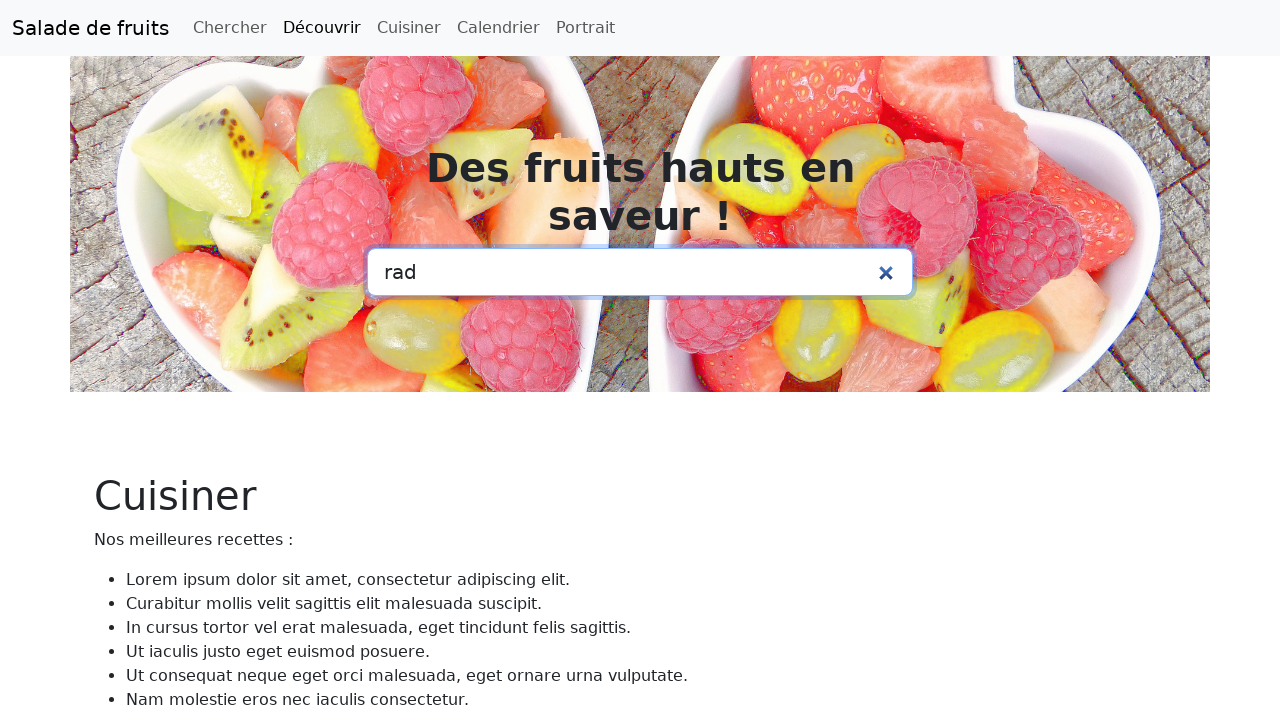

Pressed Backspace to clear search field (press 3/5) on input[type=search]
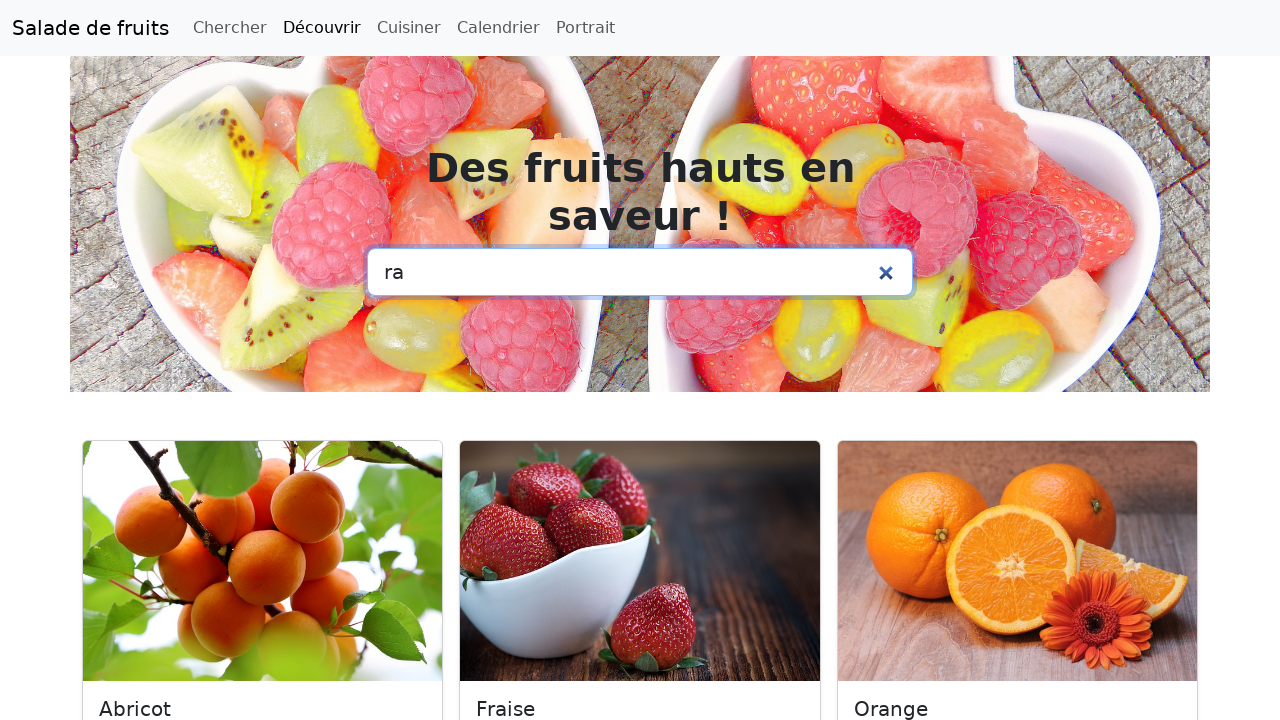

Pressed Backspace to clear search field (press 4/5) on input[type=search]
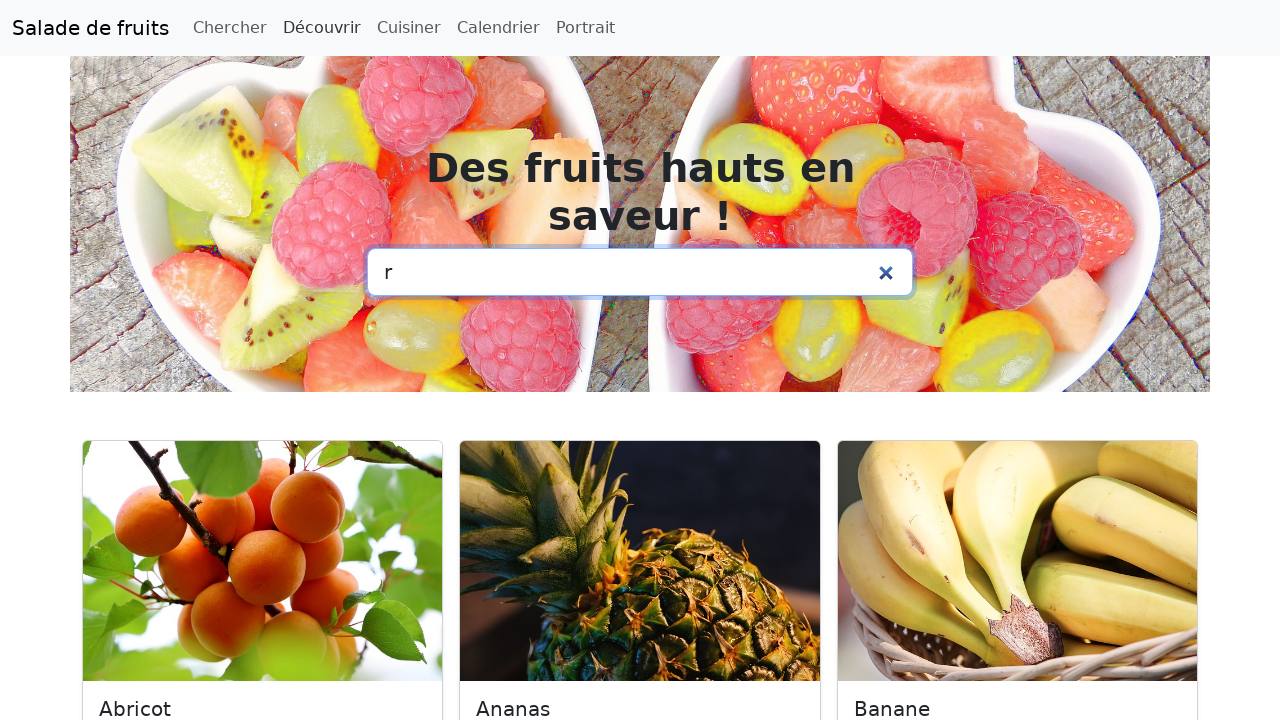

Pressed Backspace to clear search field (press 5/5) on input[type=search]
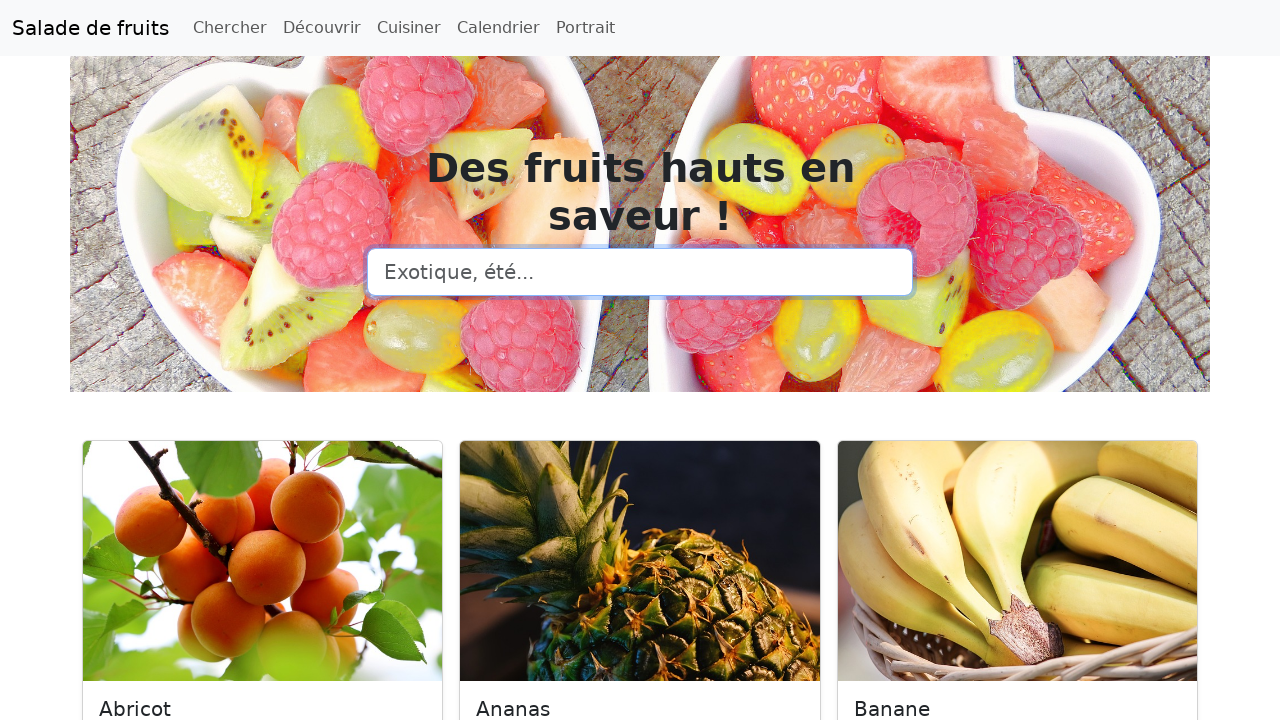

Waited 500ms for UI to update after clearing search
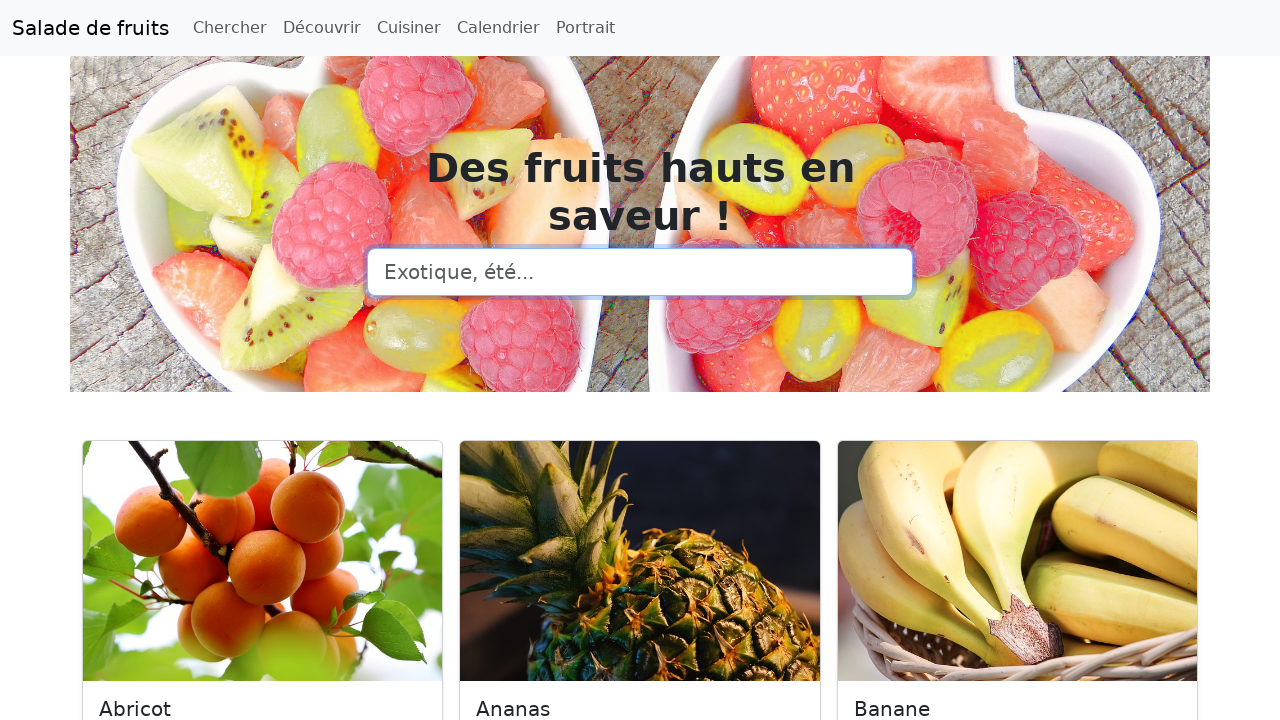

Retrieved all fruit cards from page
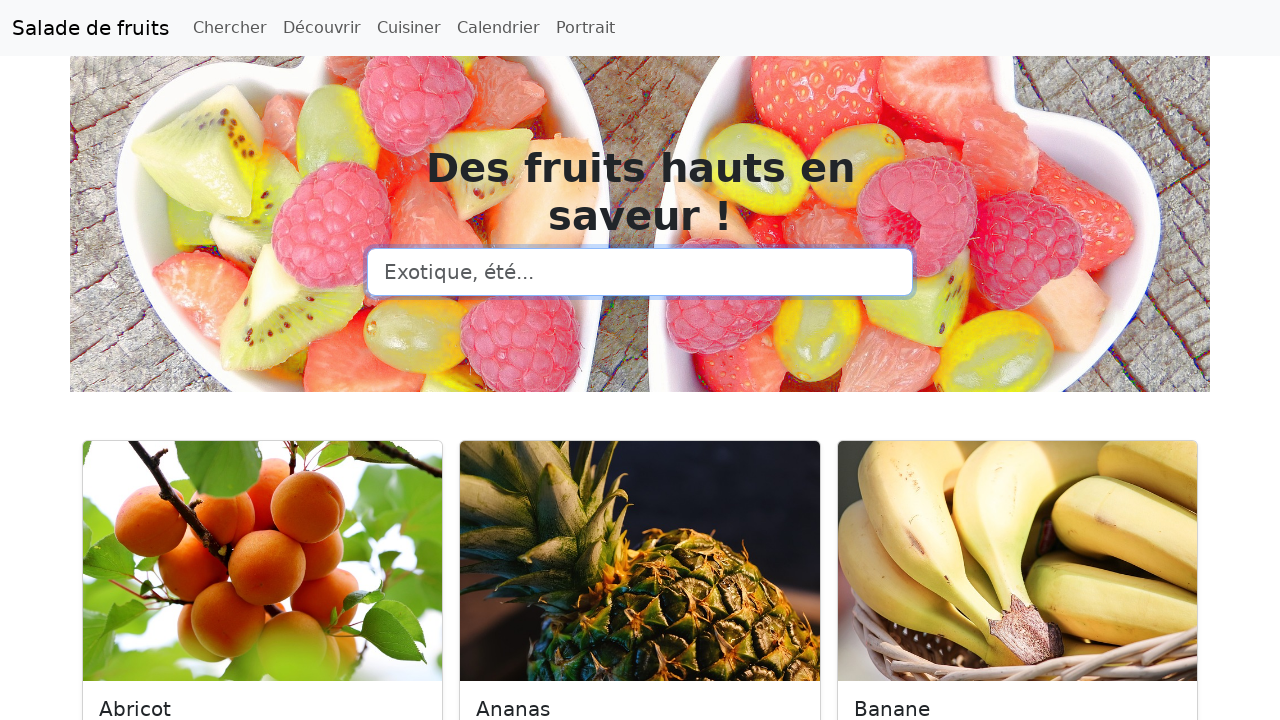

Verified that all 11 fruit cards are displayed after clearing search
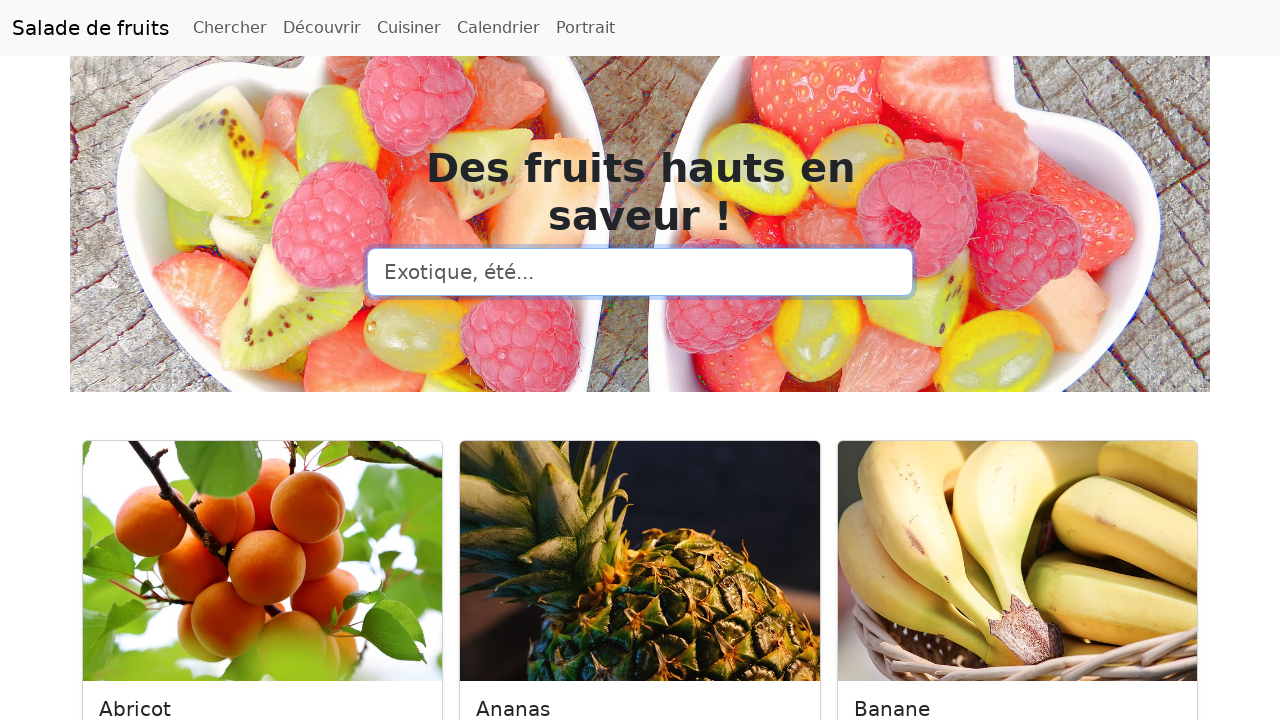

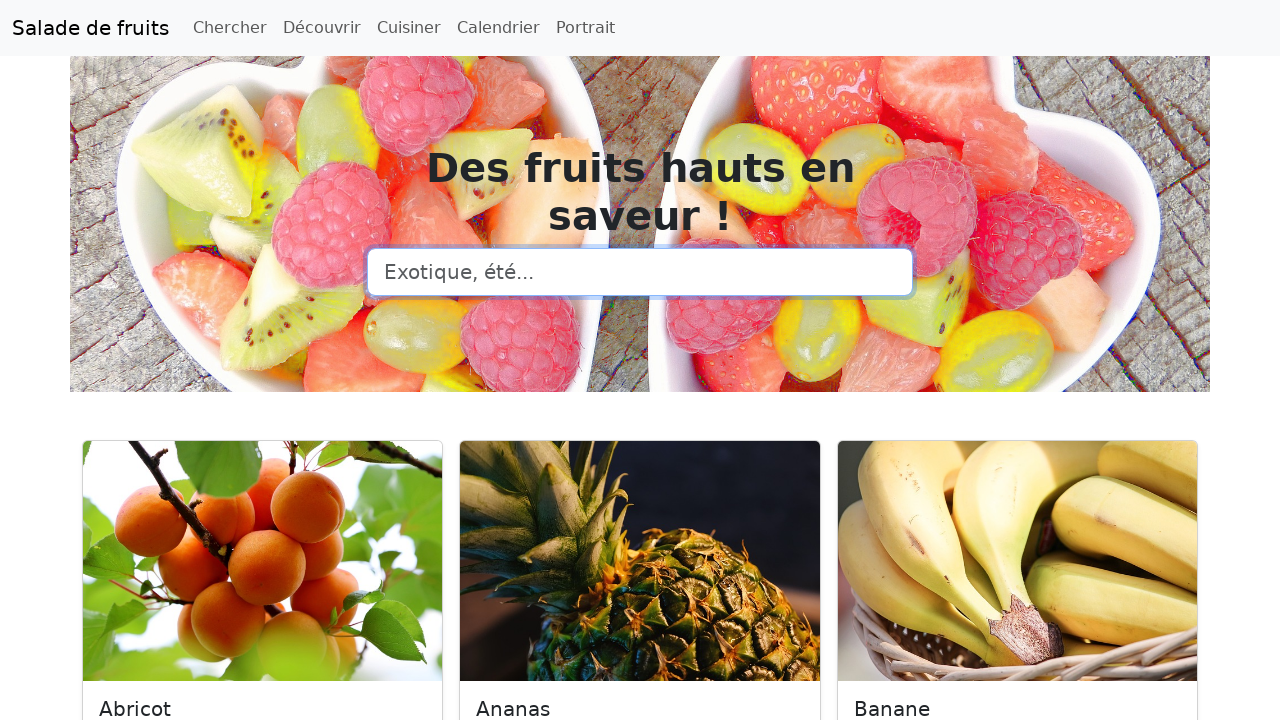